Tests radio button selection on Formy project by clicking through three different radio button options

Starting URL: https://formy-project.herokuapp.com/radiobutton

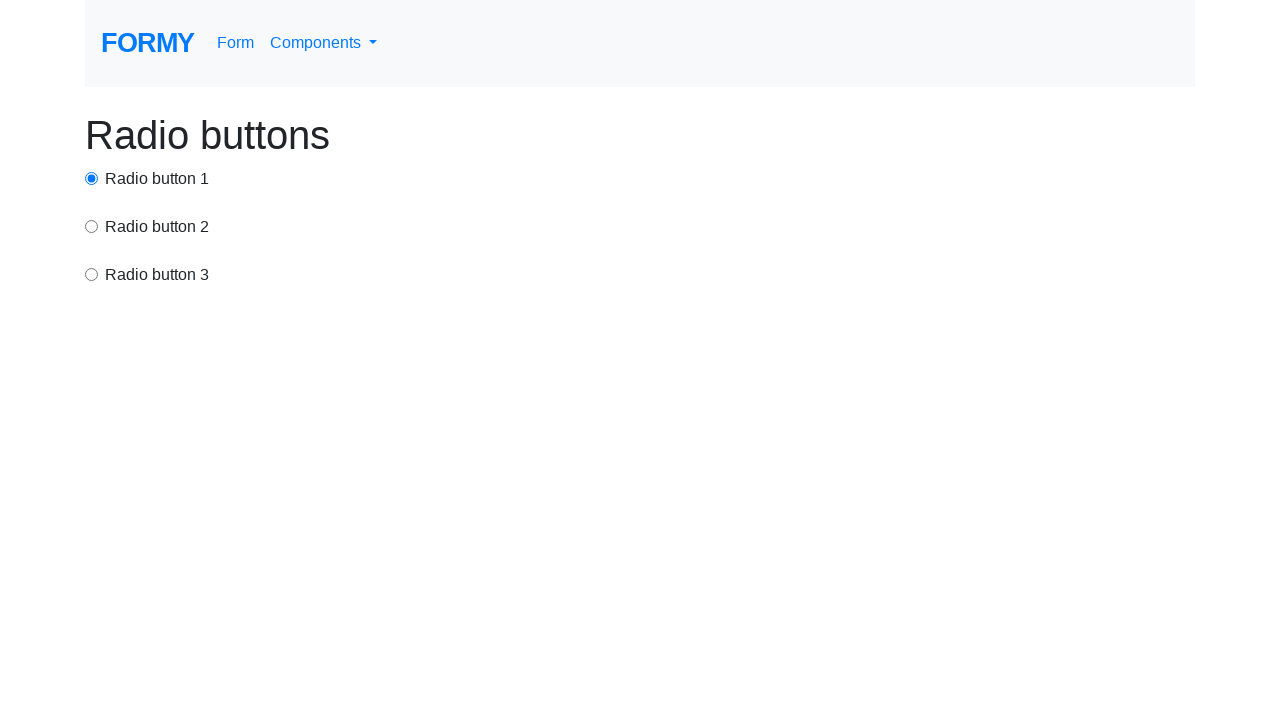

Clicked radio button 1 at (92, 178) on #radio-button-1
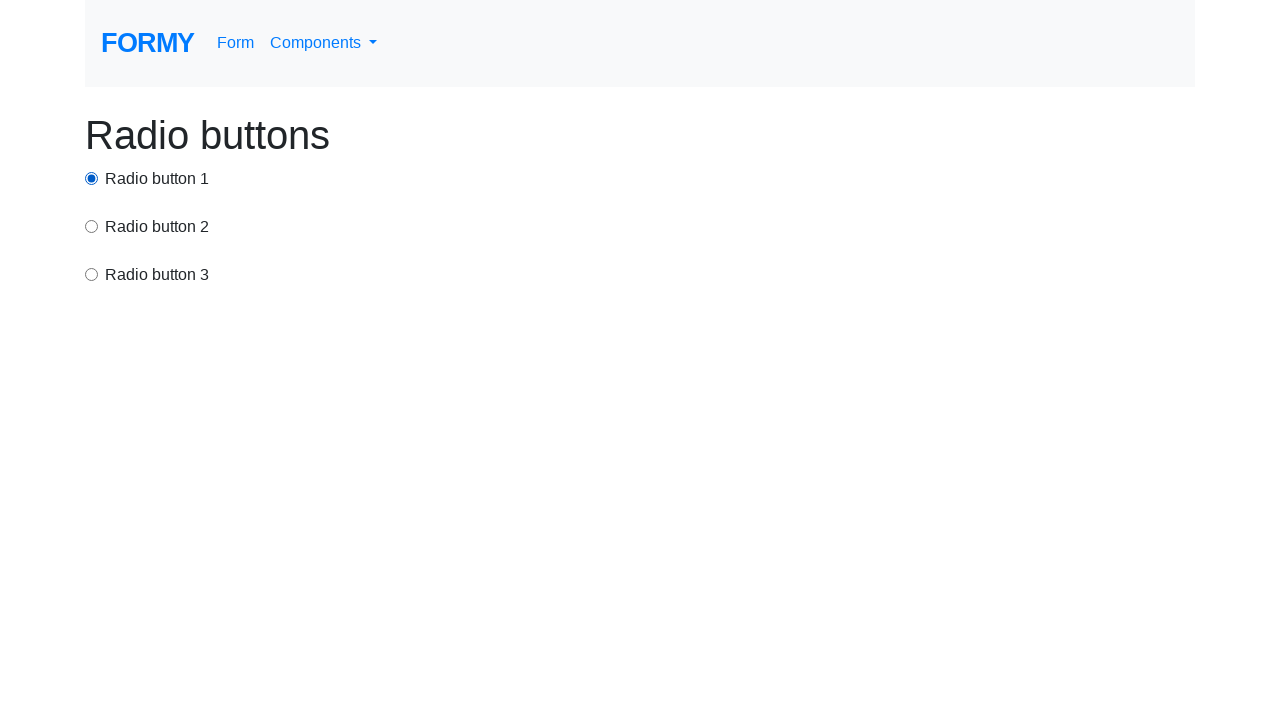

Clicked radio button 2 (option2) at (92, 226) on input[value='option2']
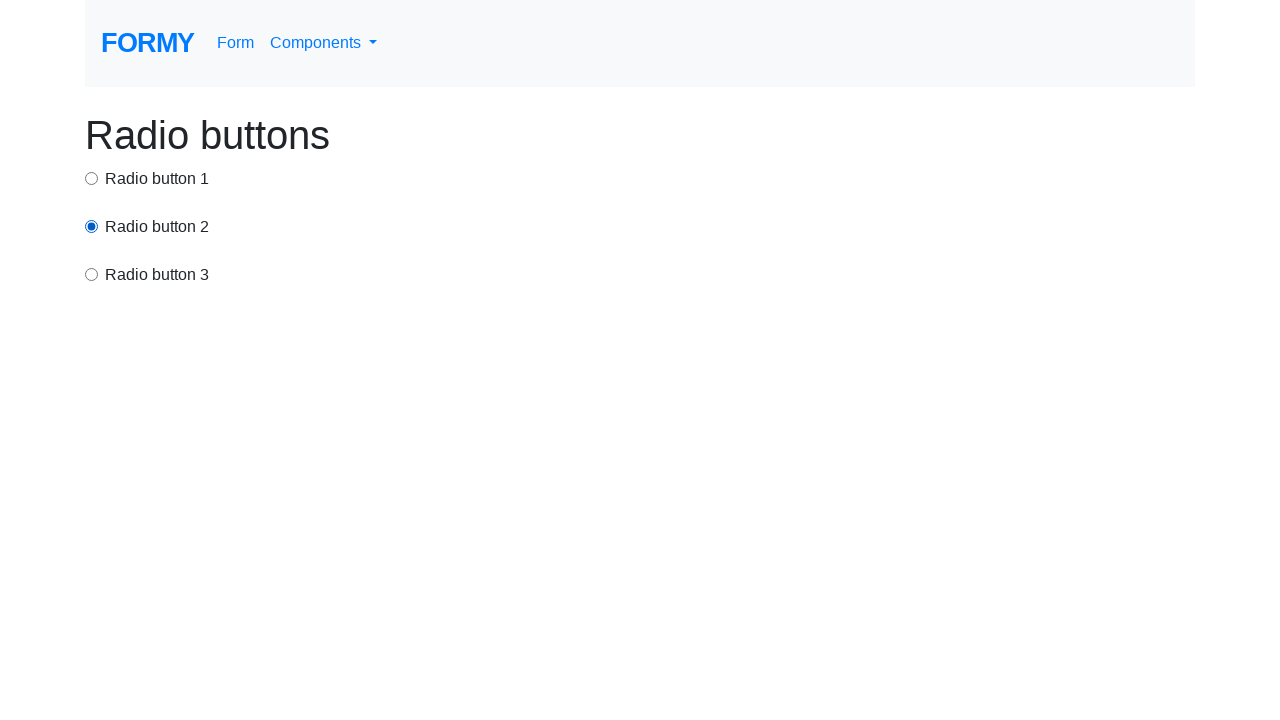

Clicked radio button 3 (option3) at (92, 274) on input[value='option3']
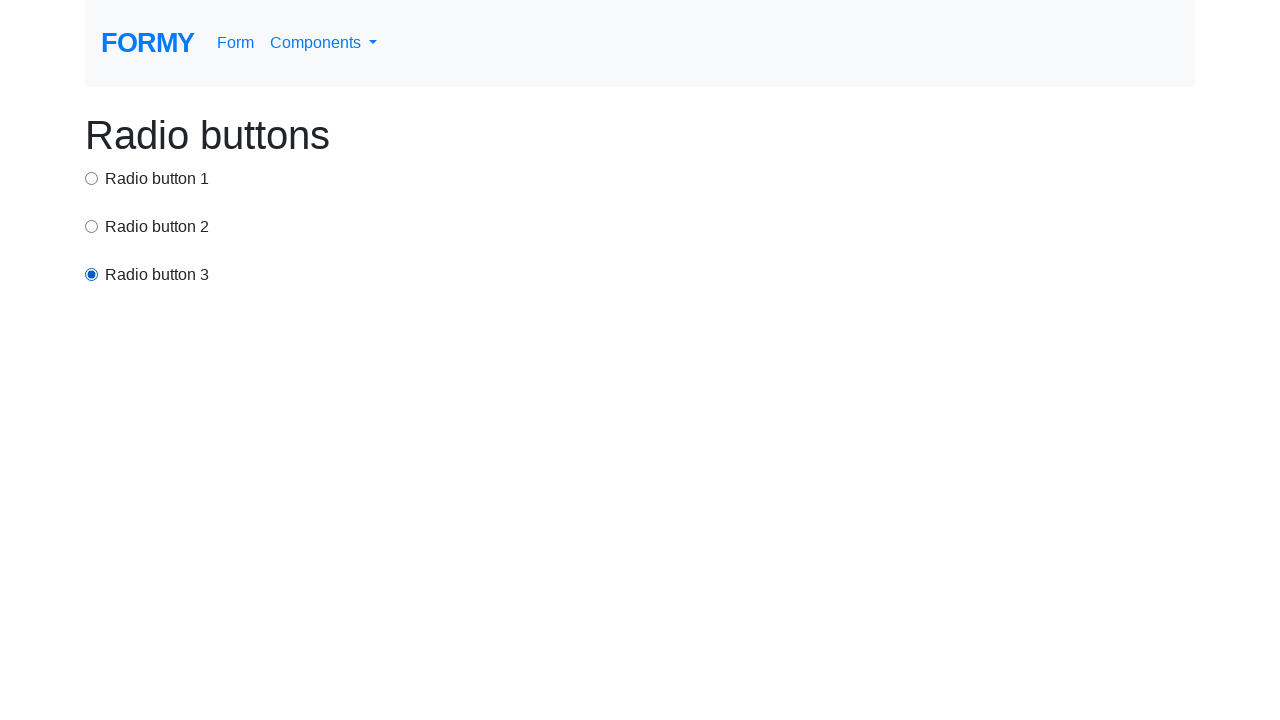

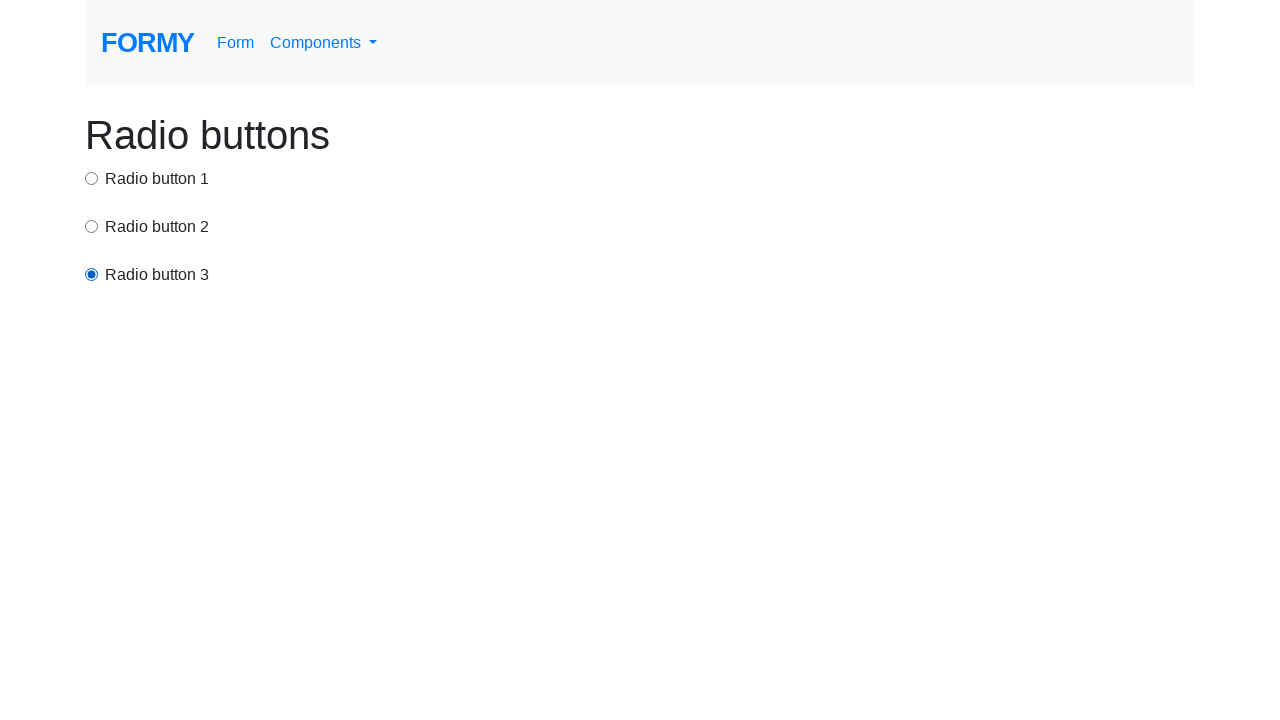